Tests a web calculator by entering two numbers, selecting an operation (add, subtract, multiply, divide), clicking calculate, and verifying the result. Tests multiple scenarios including valid numbers, decimals, scientific notation, division by zero, and invalid input.

Starting URL: https://calculatorhtml.onrender.com/

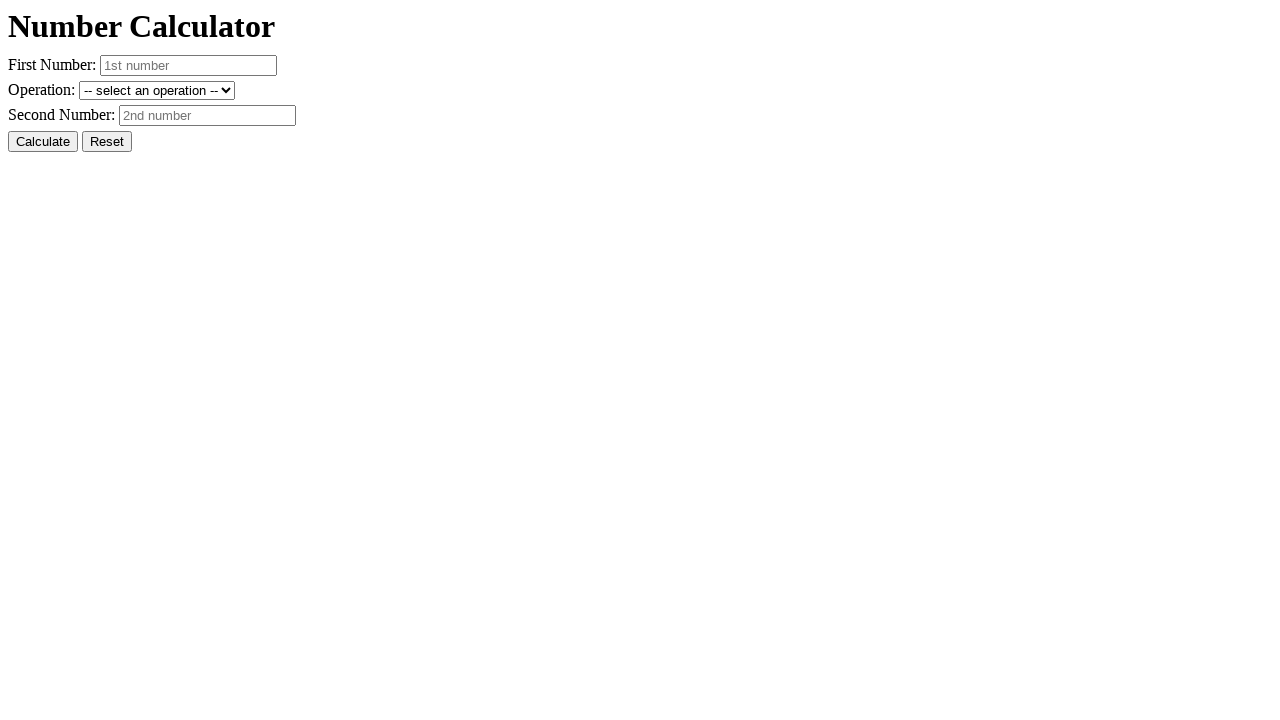

Clicked reset button for test case 1 at (107, 142) on #resetButton
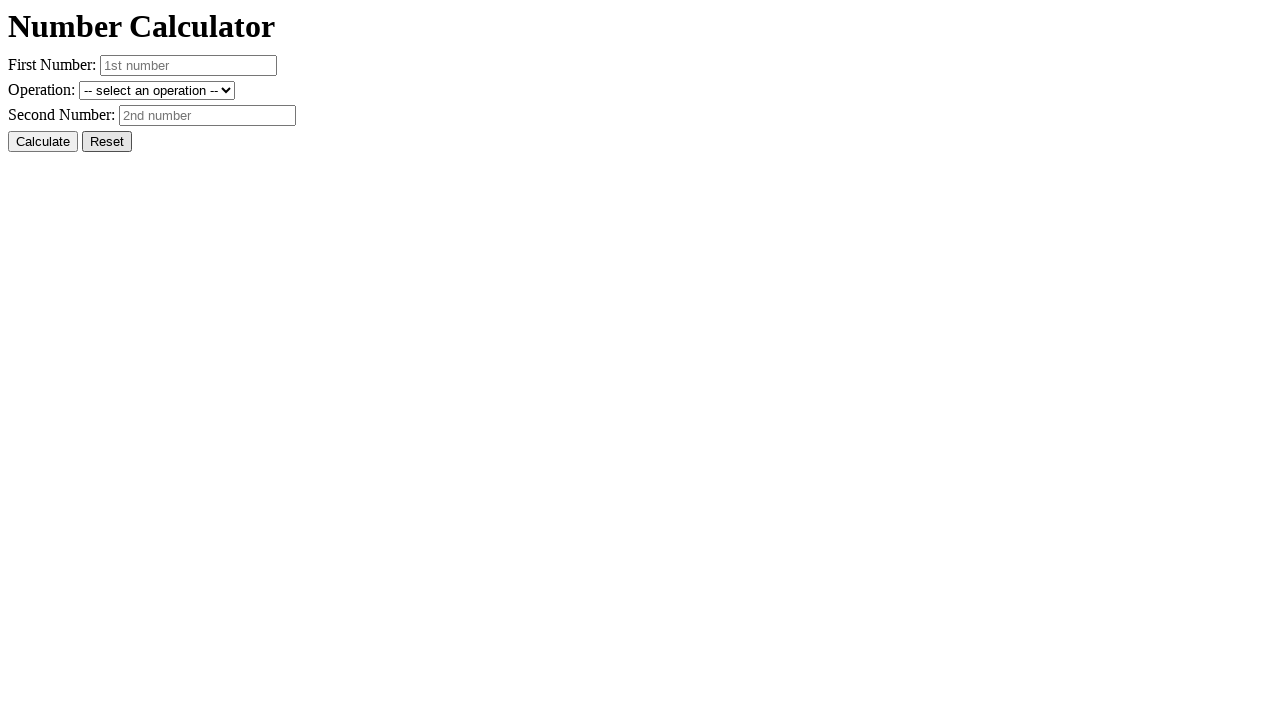

Entered first number: 5 on #number1
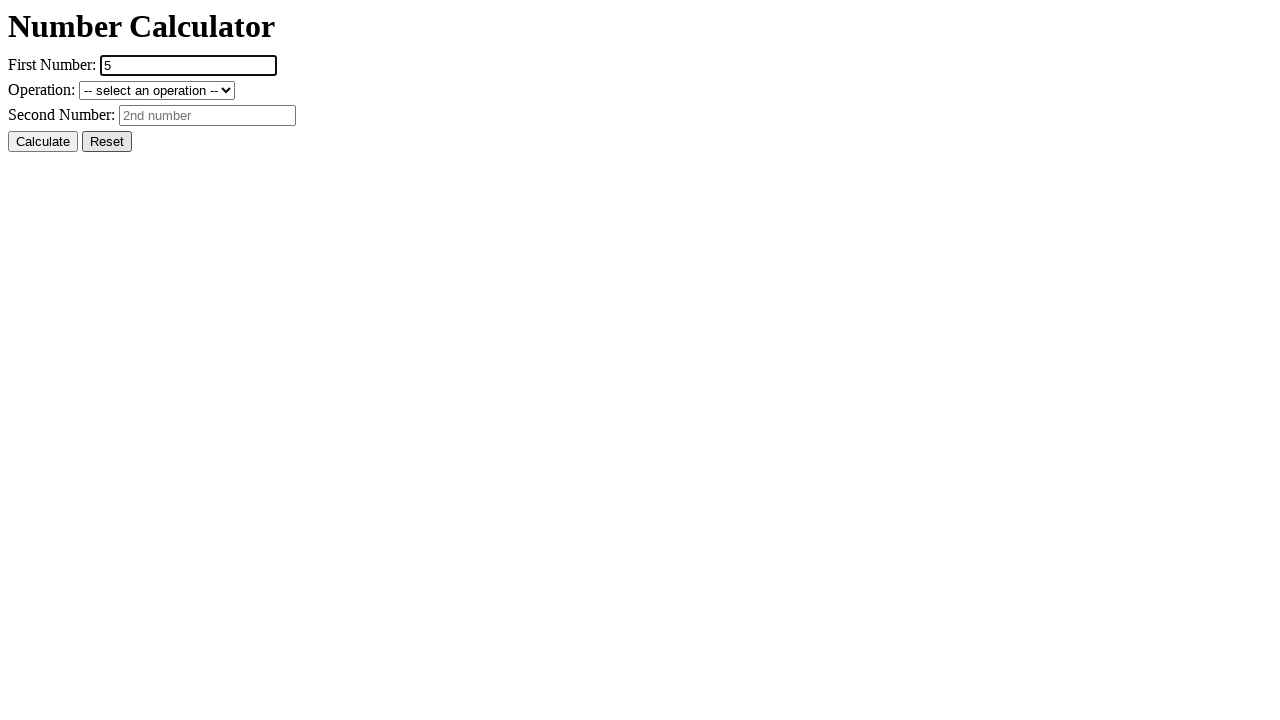

Entered second number: 10 on #number2
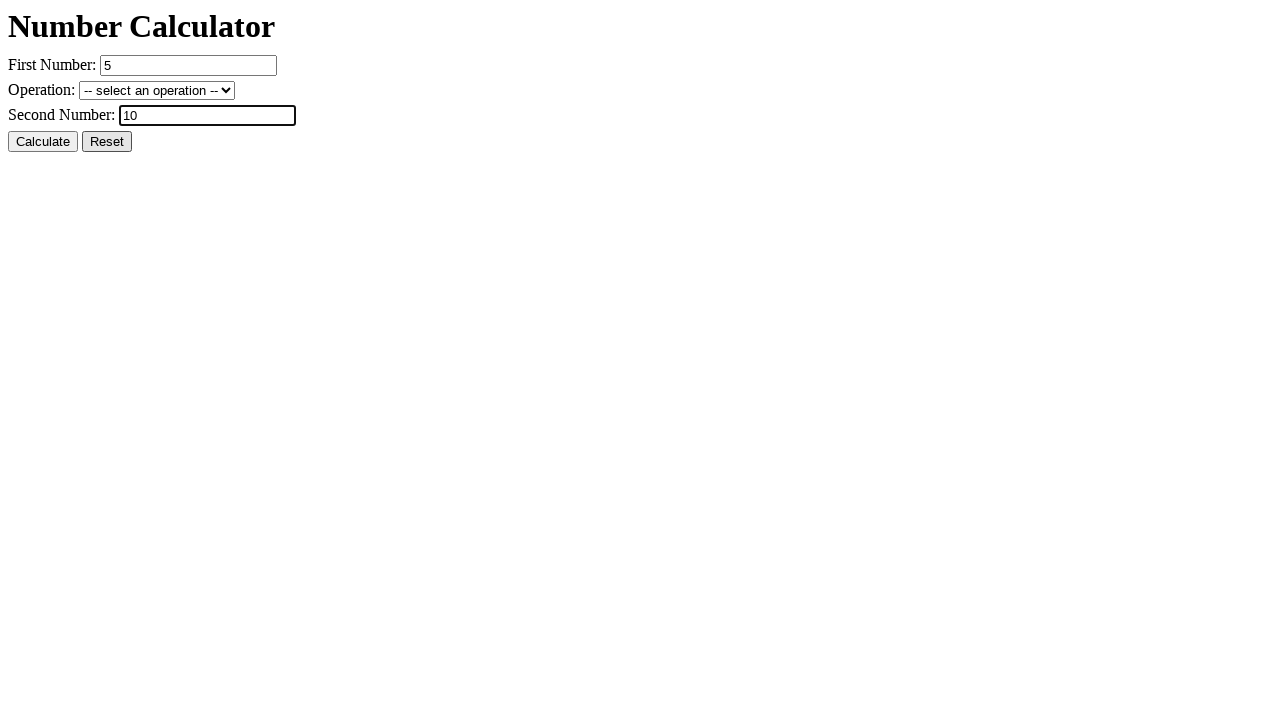

Selected addition operation on #operation
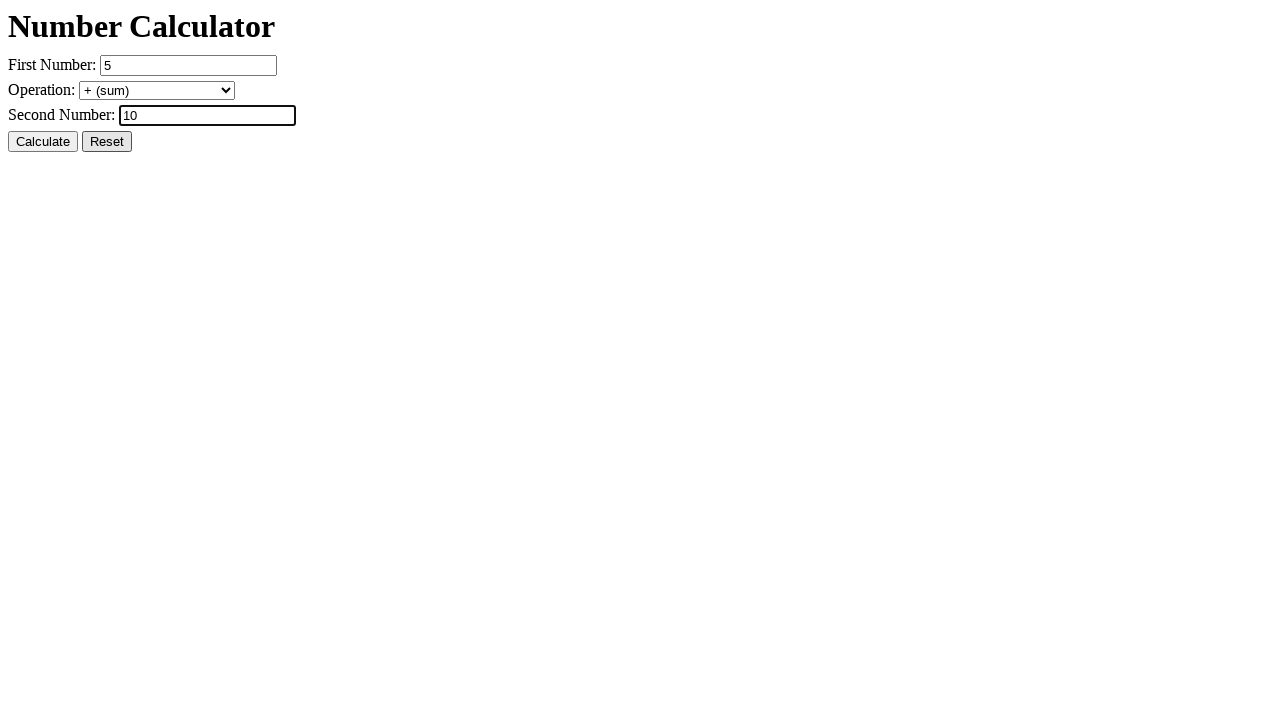

Clicked calculate button for addition test at (43, 142) on #calcButton
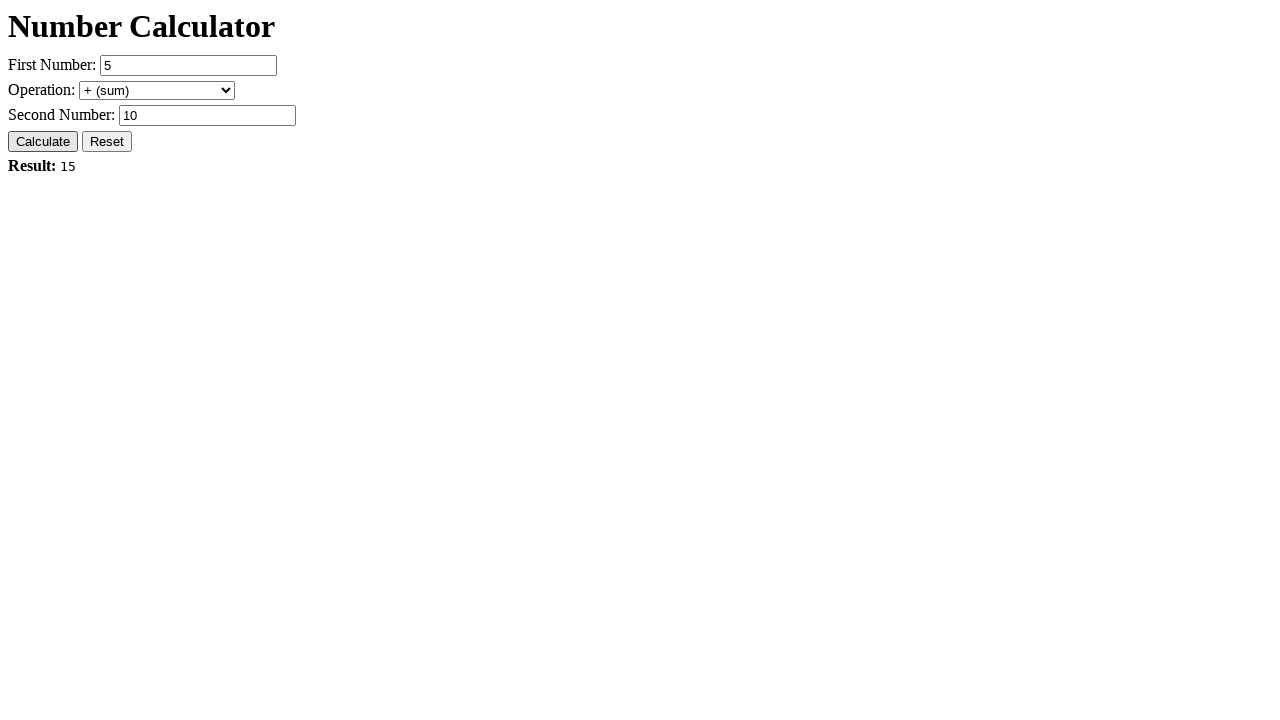

Result displayed for addition (5 + 10 = 15)
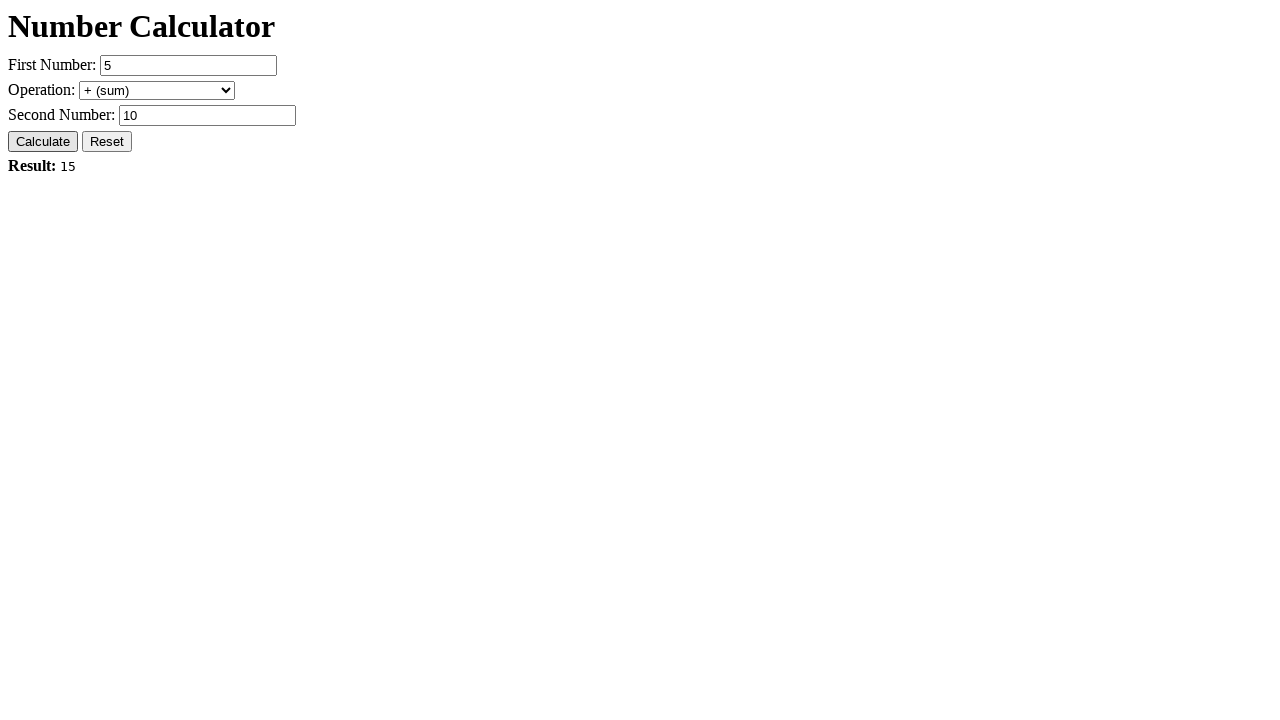

Clicked reset button for test case 2 at (107, 142) on #resetButton
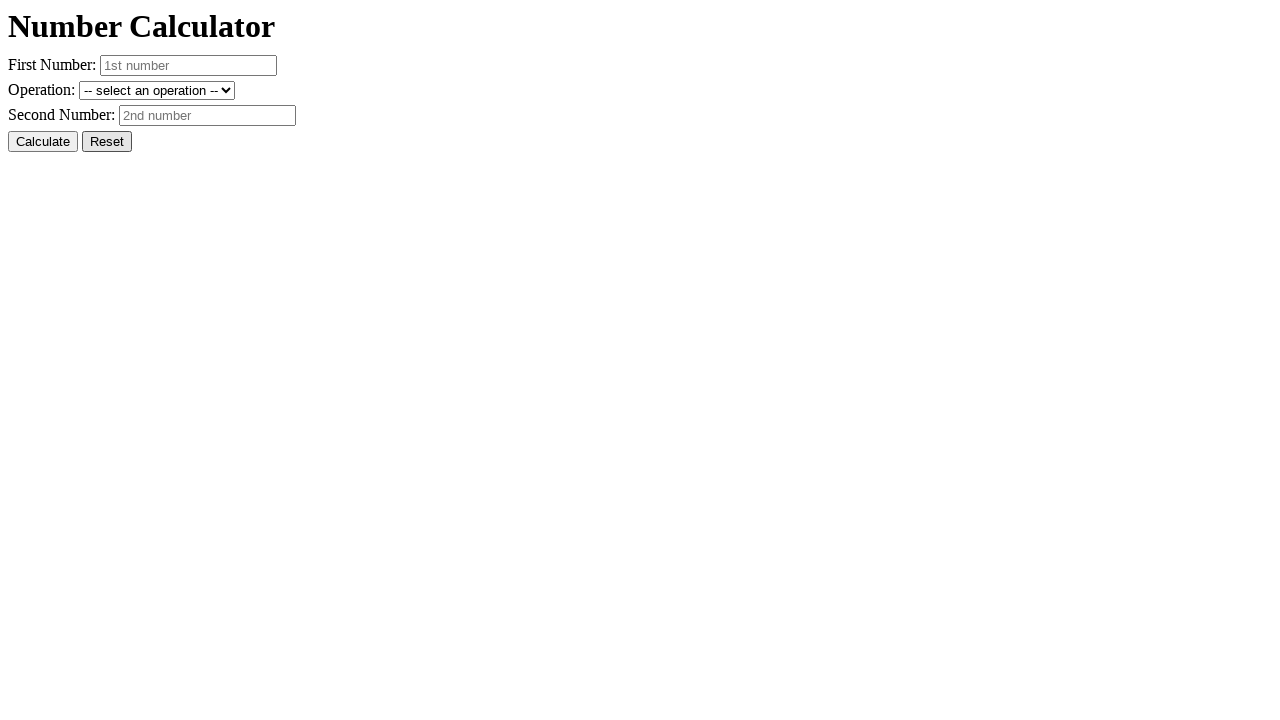

Entered first decimal number: 3.5 on #number1
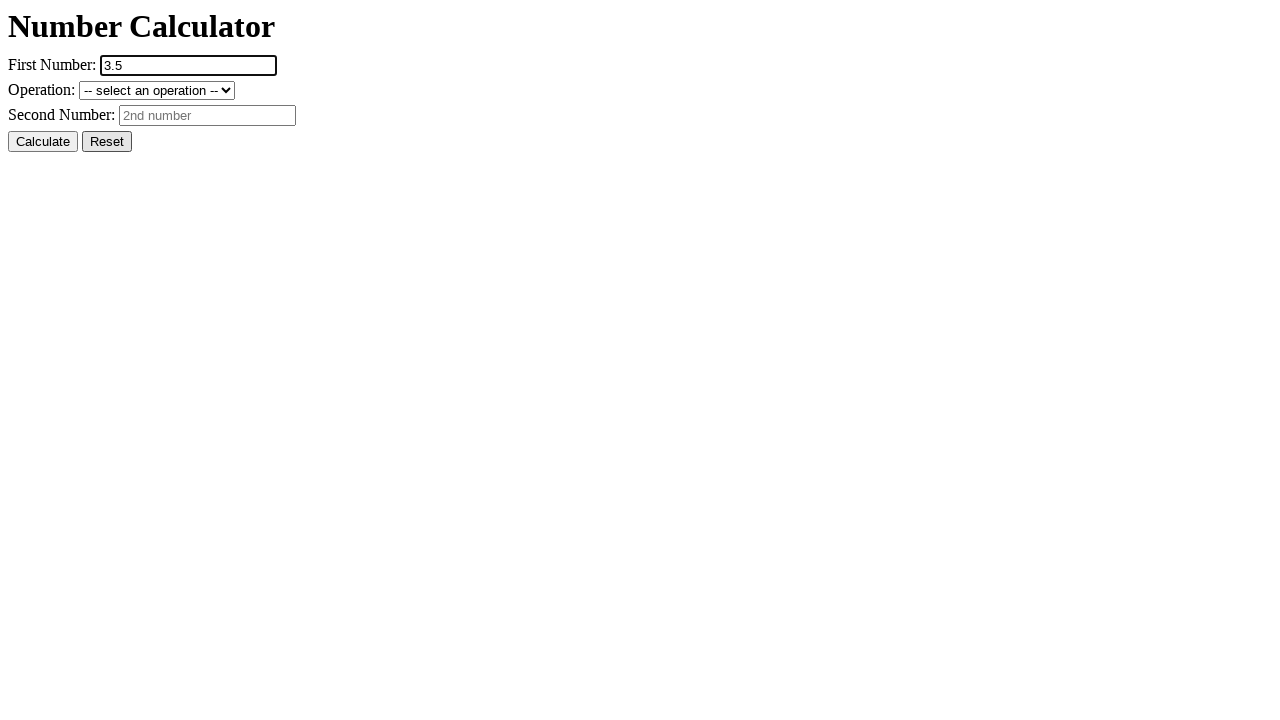

Entered second decimal number: 1.2 on #number2
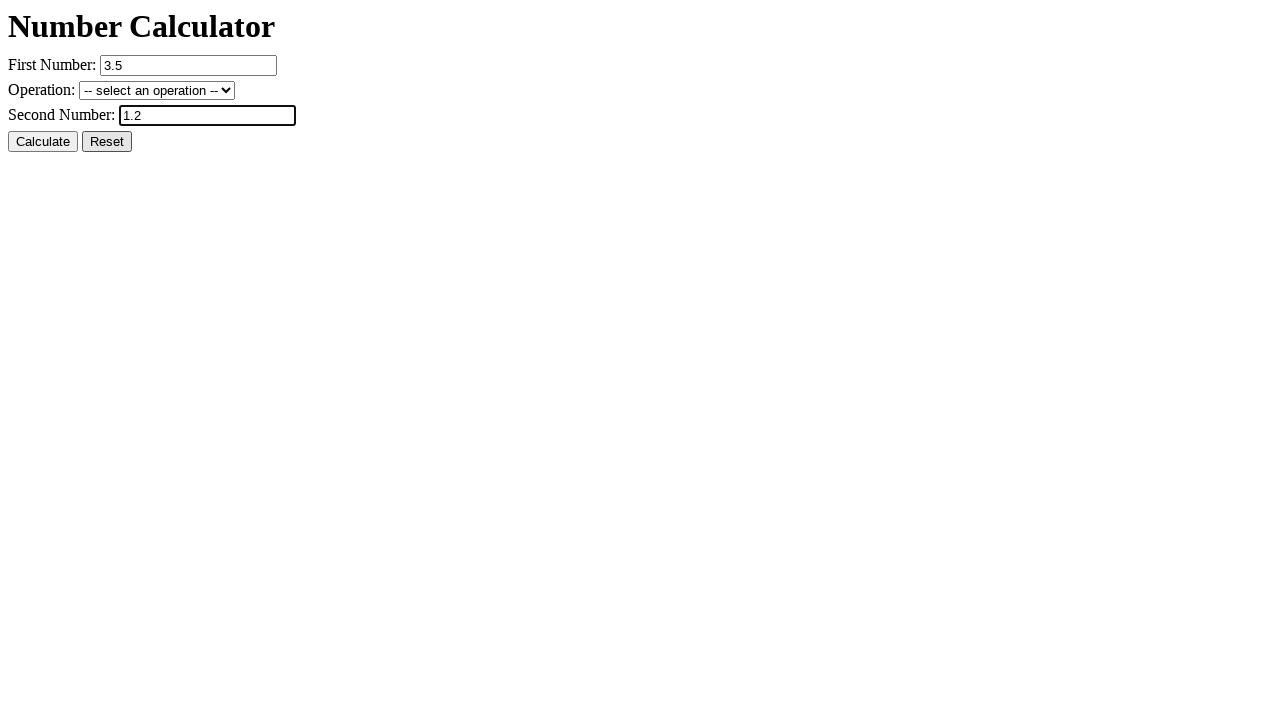

Selected subtraction operation on #operation
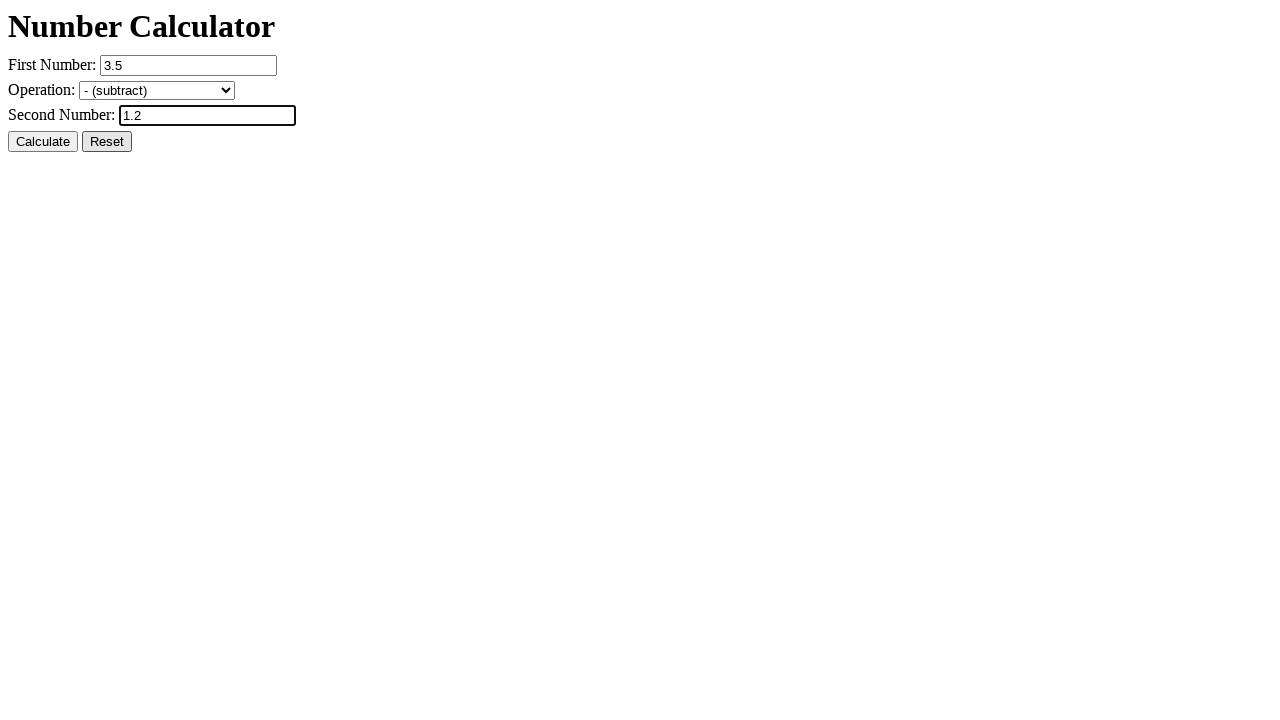

Clicked calculate button for subtraction test at (43, 142) on #calcButton
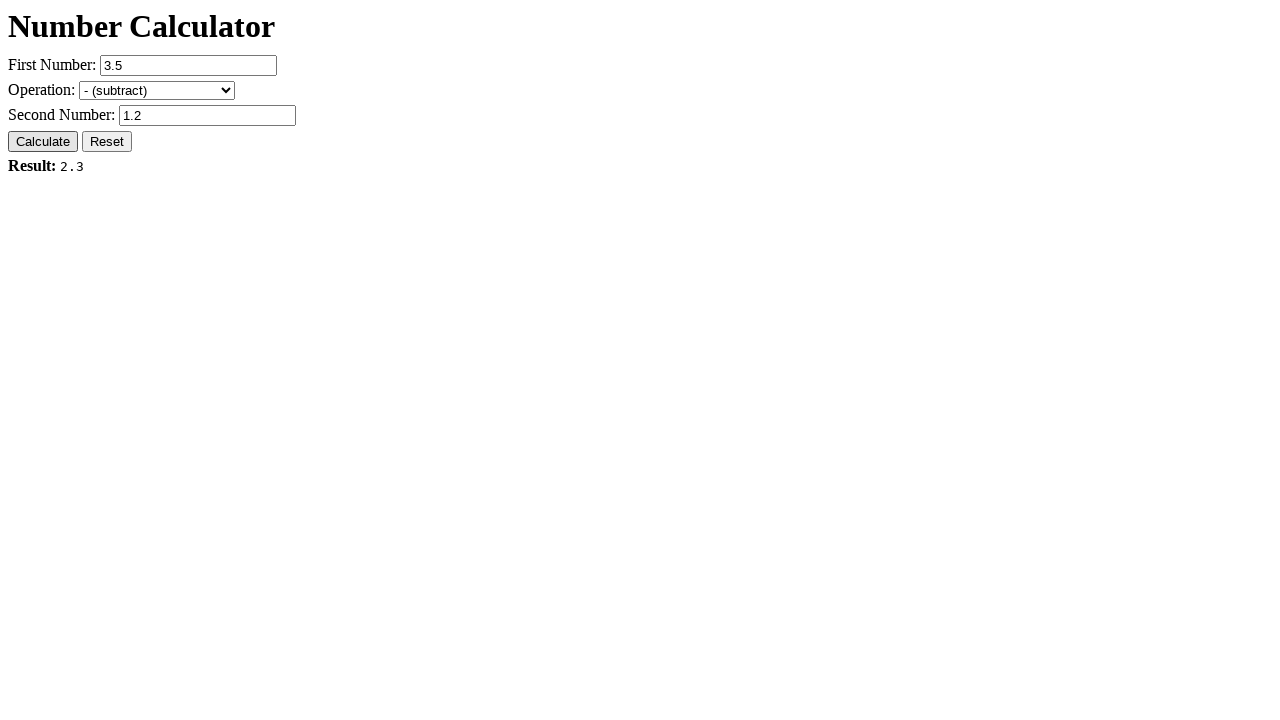

Result displayed for subtraction (3.5 - 1.2 = 2.3)
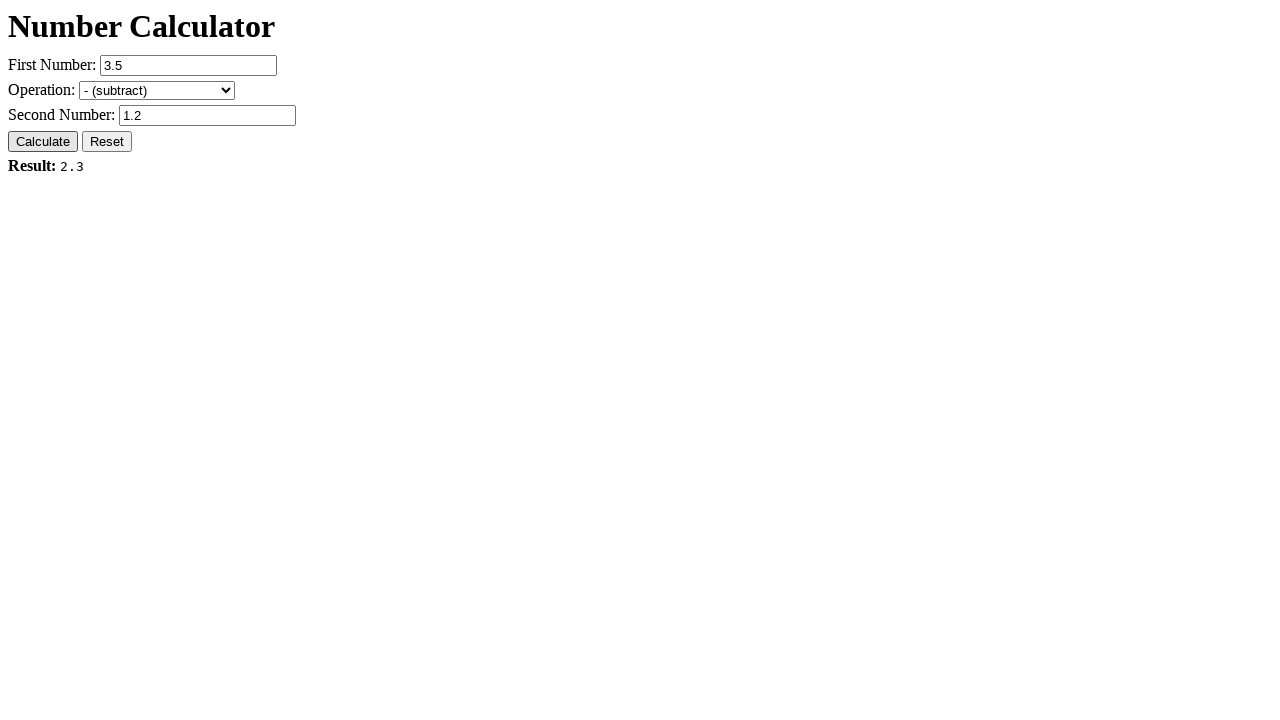

Clicked reset button for test case 3 at (107, 142) on #resetButton
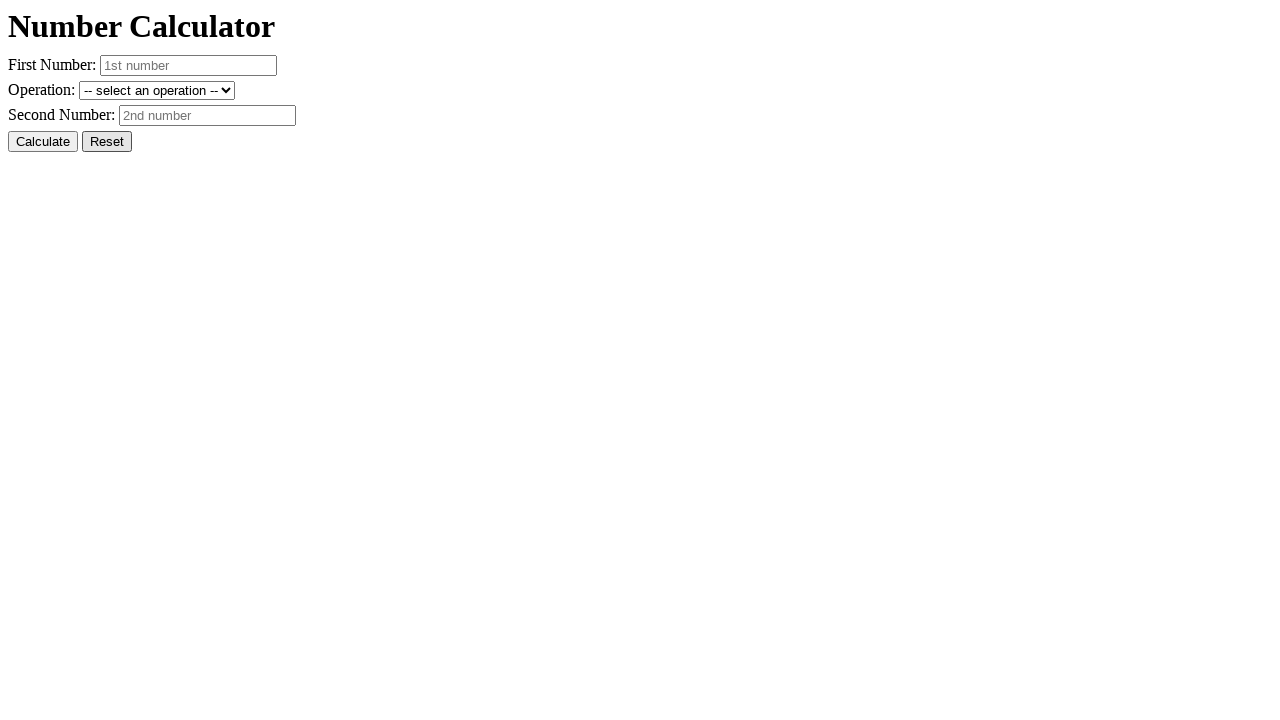

Entered first number in scientific notation: 2e2 on #number1
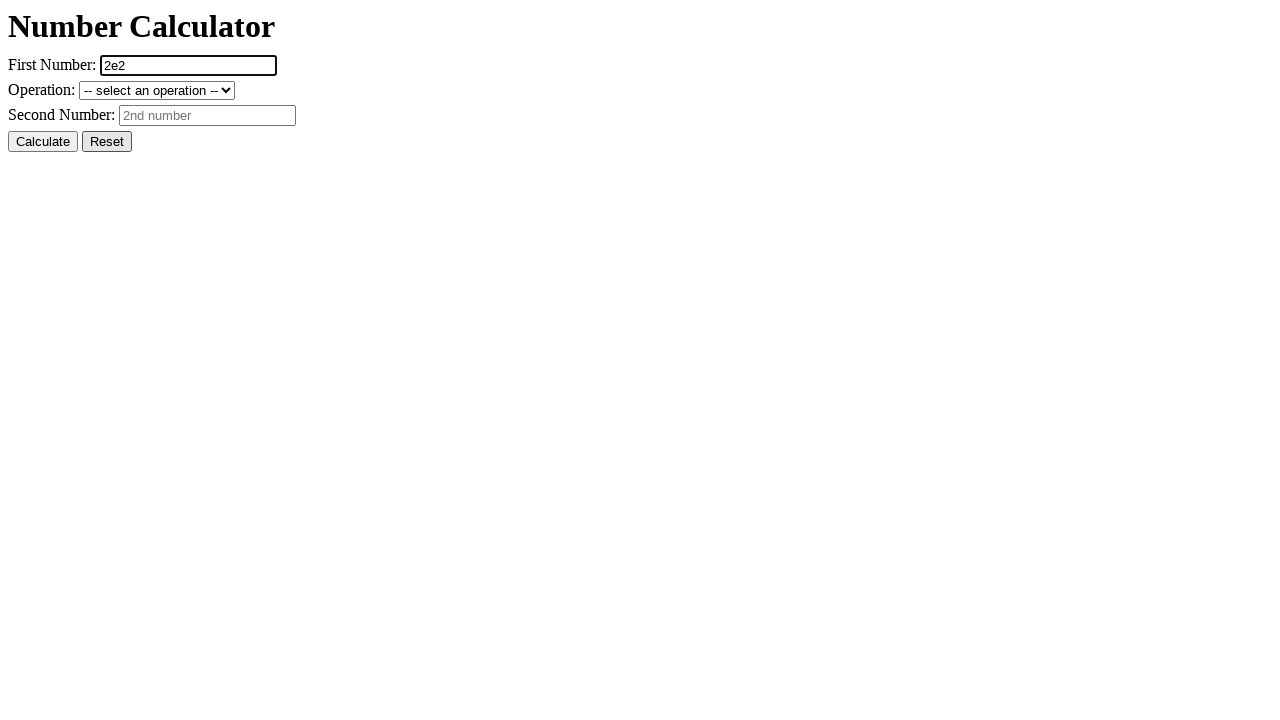

Entered second decimal number: 1.5 on #number2
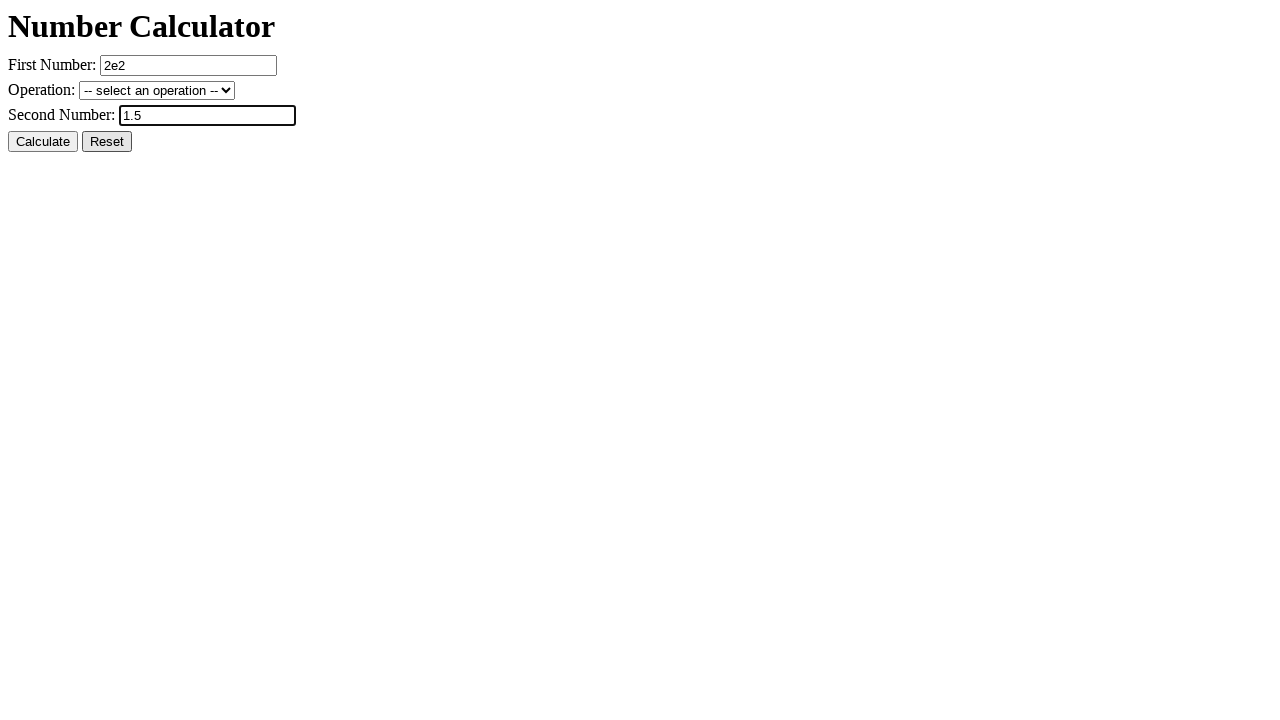

Selected multiplication operation on #operation
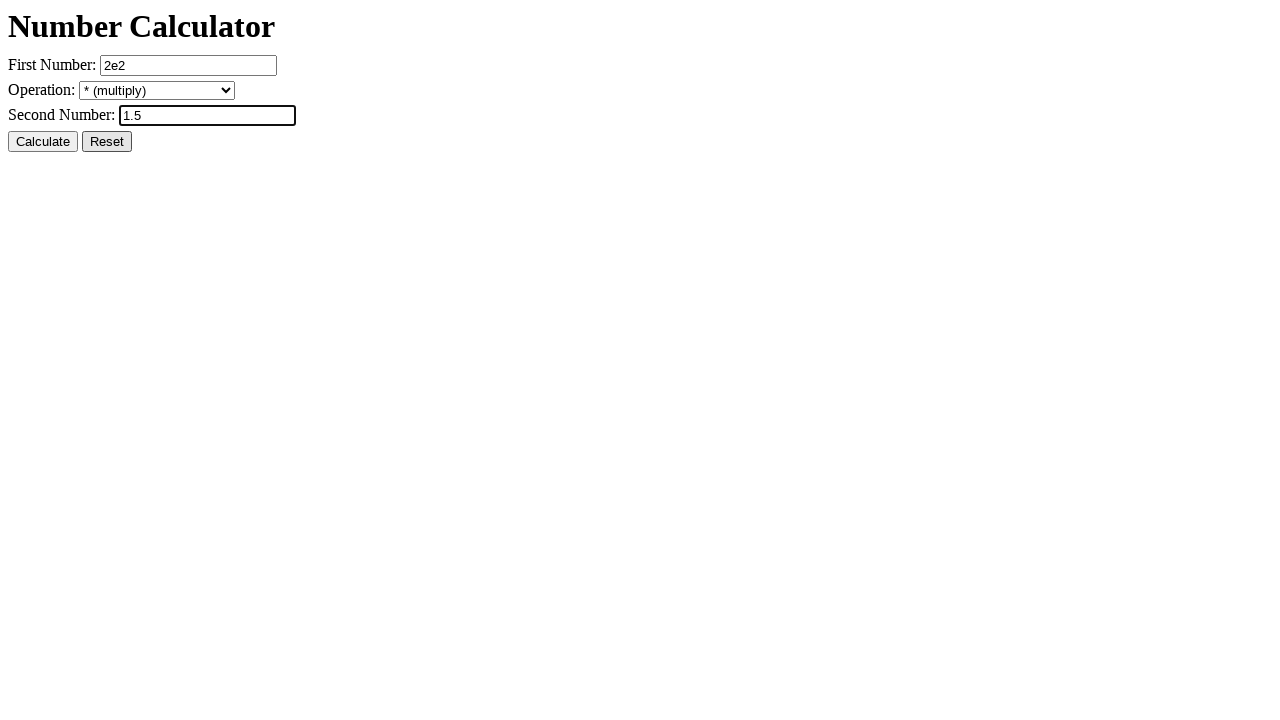

Clicked calculate button for multiplication test at (43, 142) on #calcButton
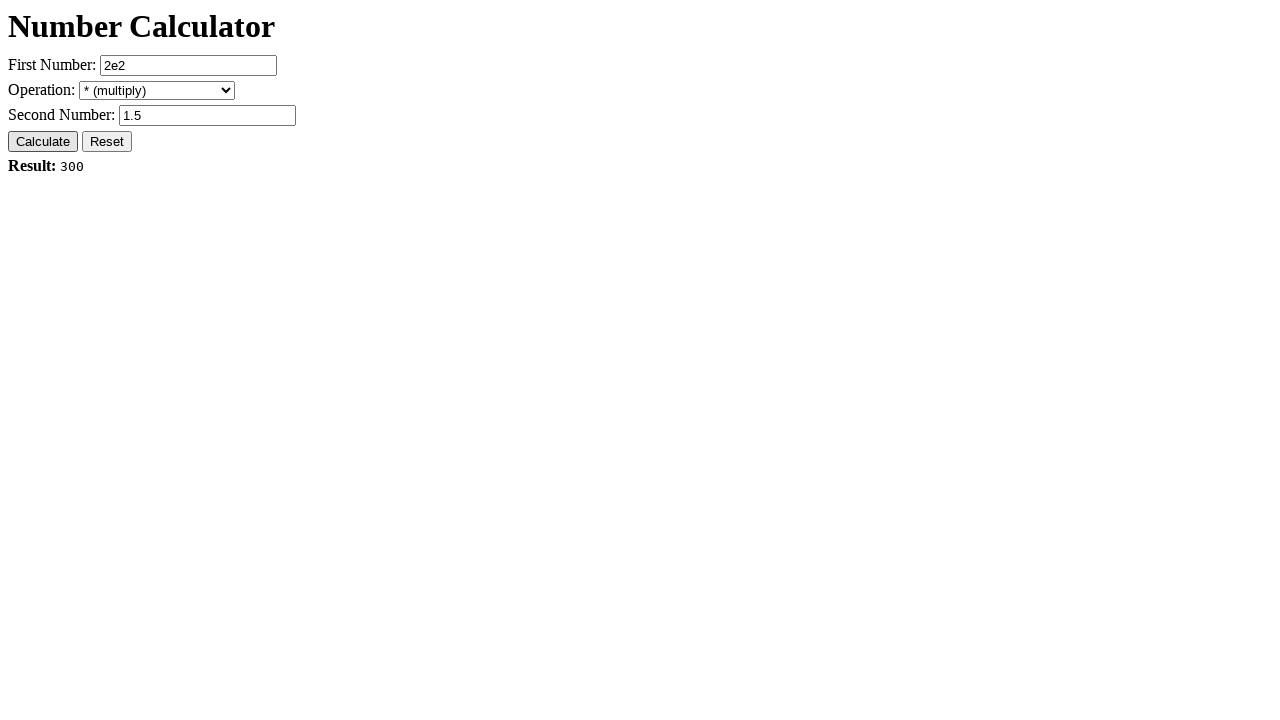

Result displayed for multiplication (2e2 * 1.5 = 300)
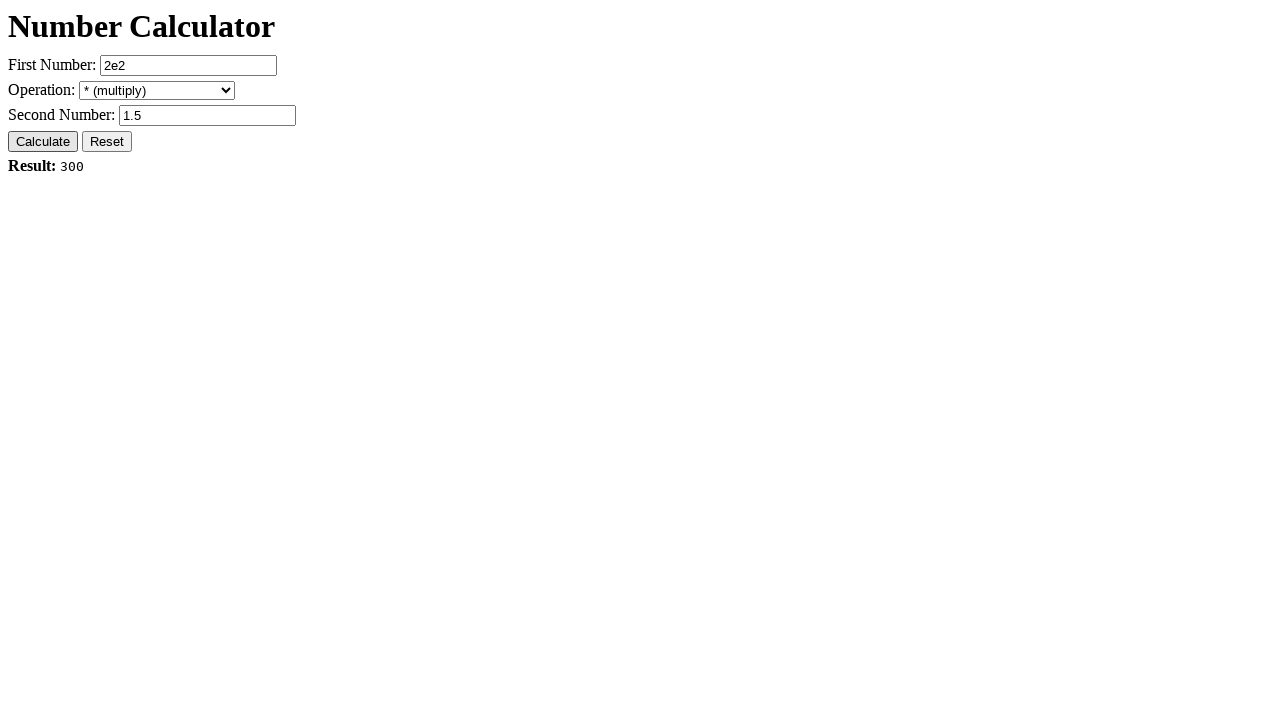

Clicked reset button for test case 4 at (107, 142) on #resetButton
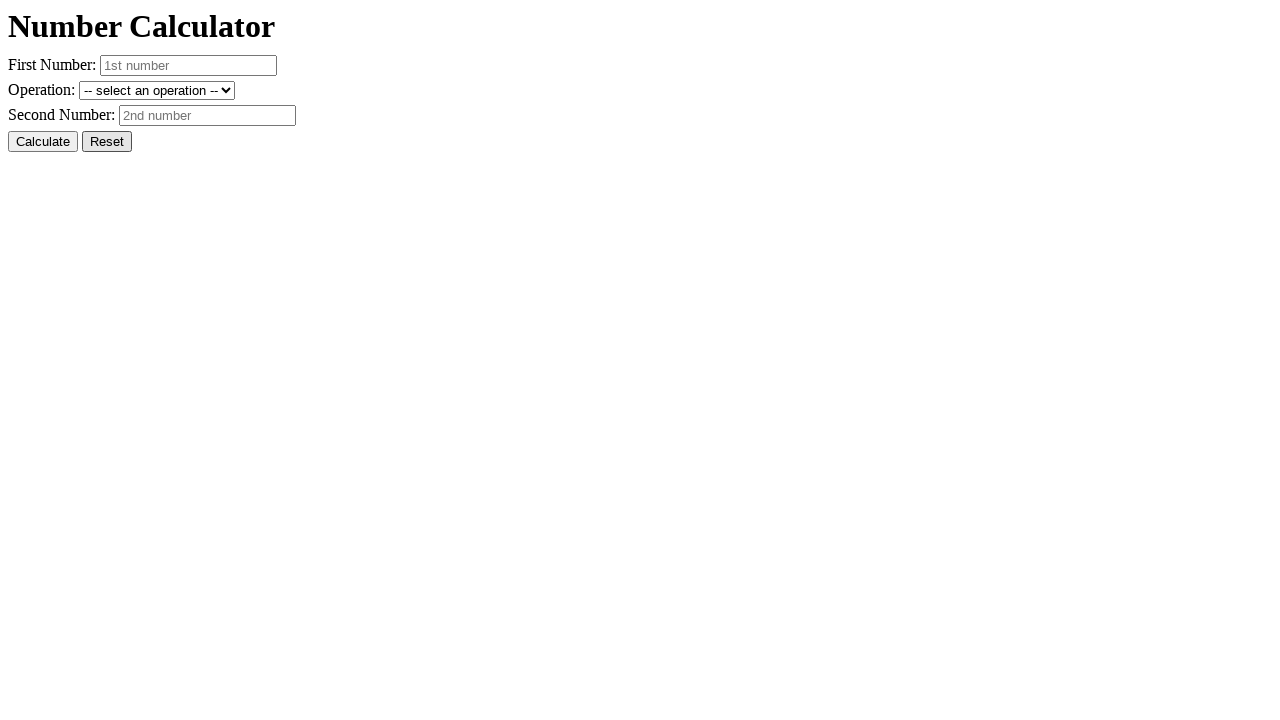

Entered first number: 5 on #number1
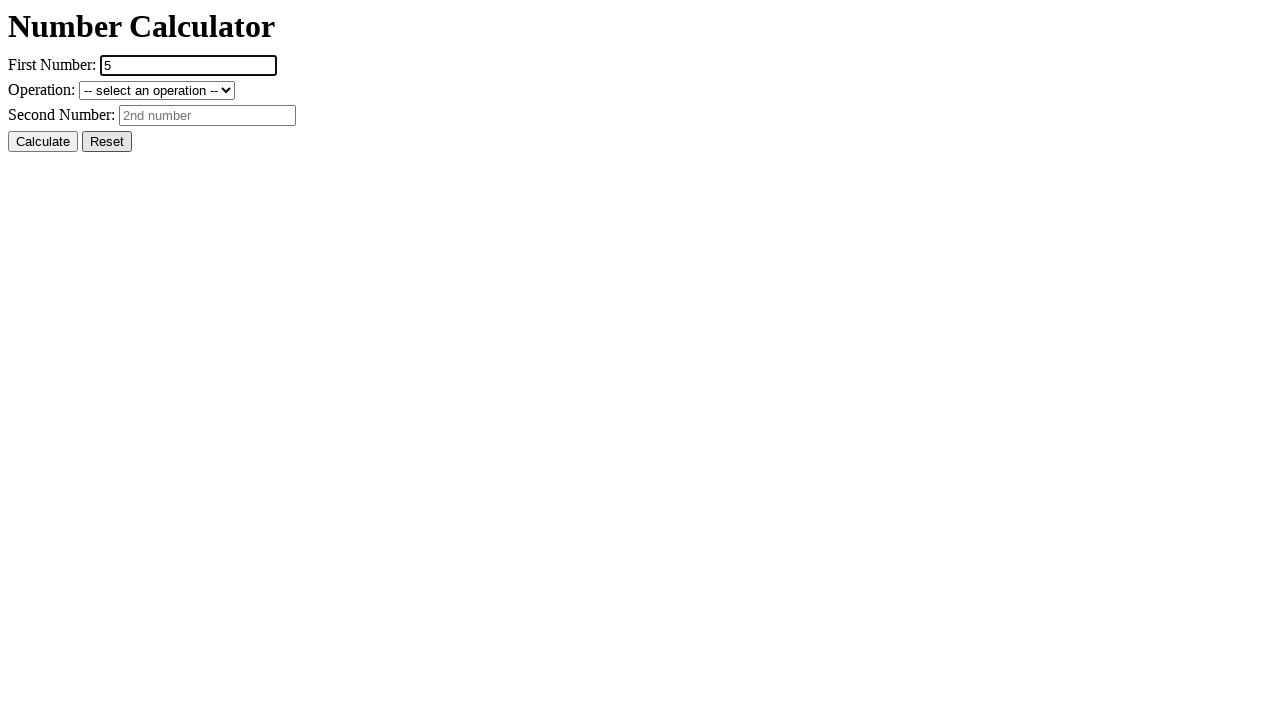

Entered second number: 0 (division by zero test) on #number2
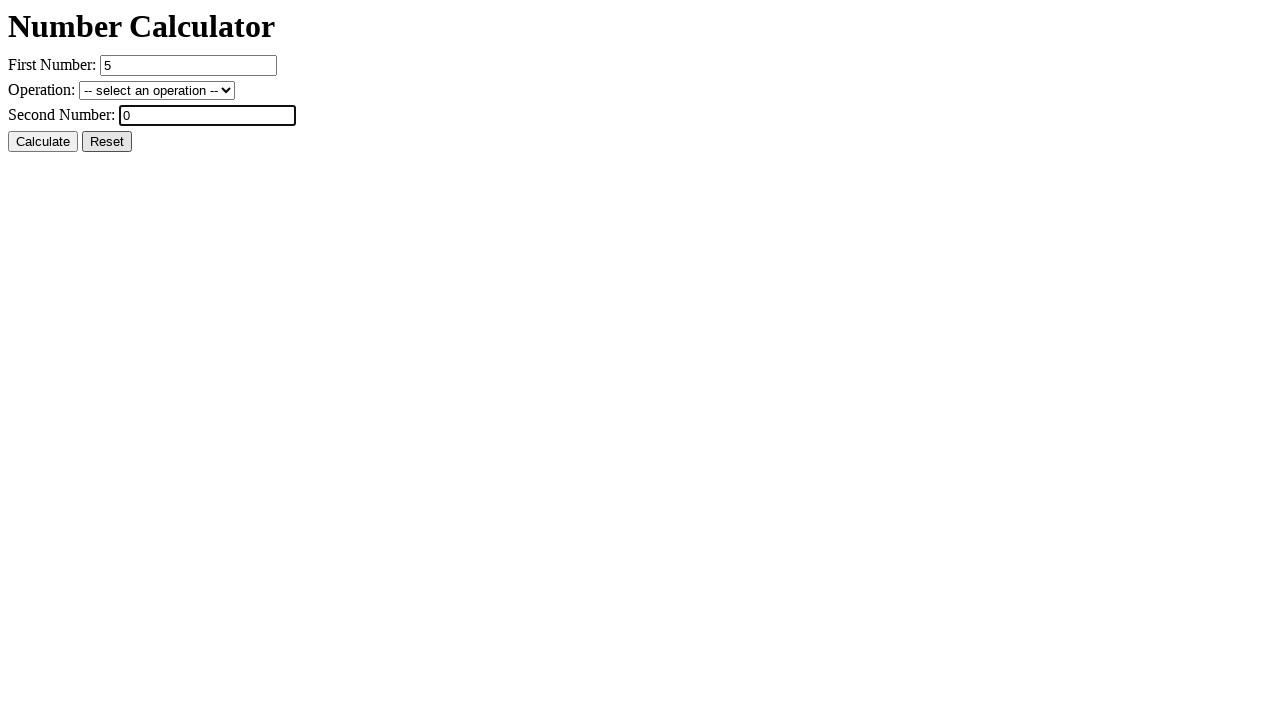

Selected division operation on #operation
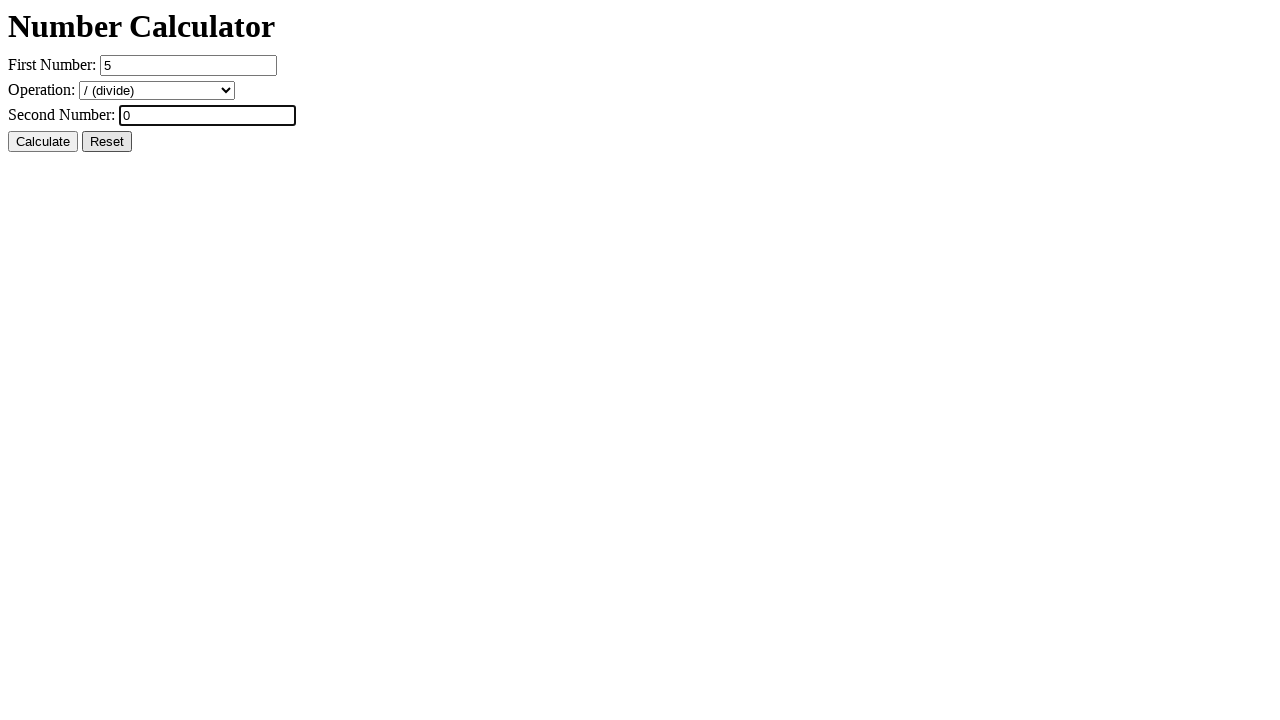

Clicked calculate button for division by zero test at (43, 142) on #calcButton
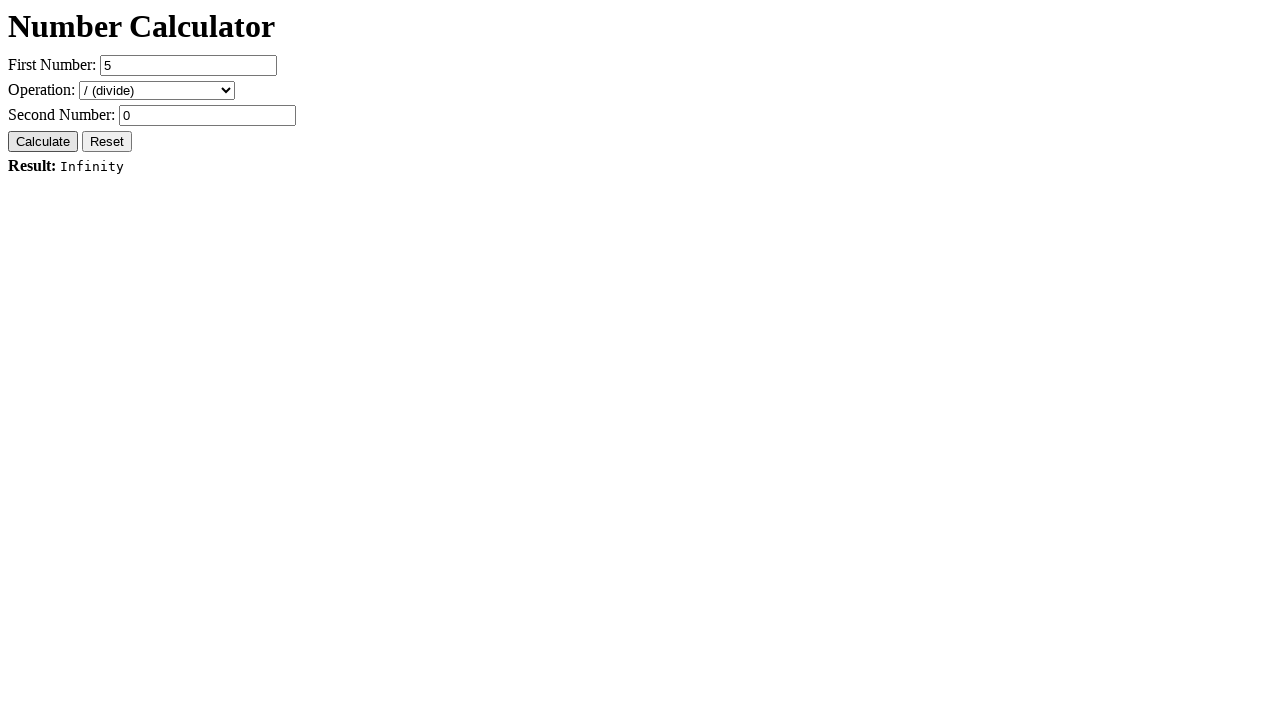

Result displayed for division by zero (5 / 0 = Infinity)
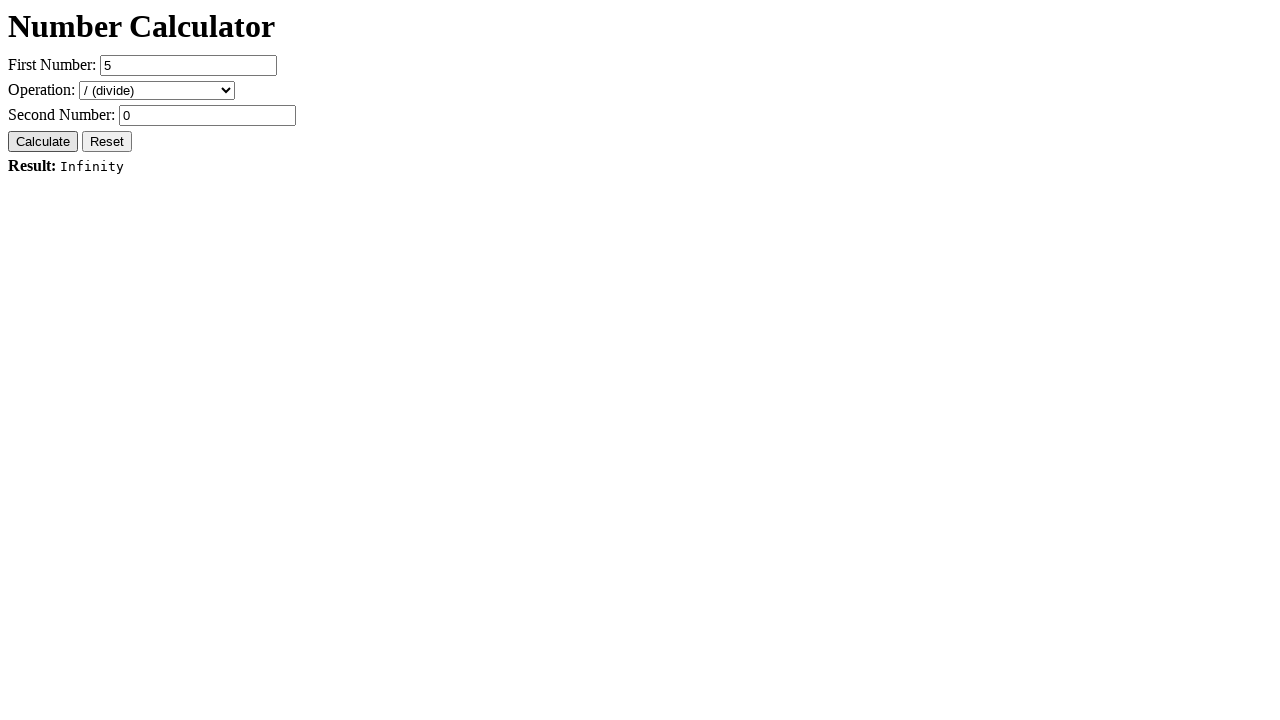

Clicked reset button for test case 5 at (107, 142) on #resetButton
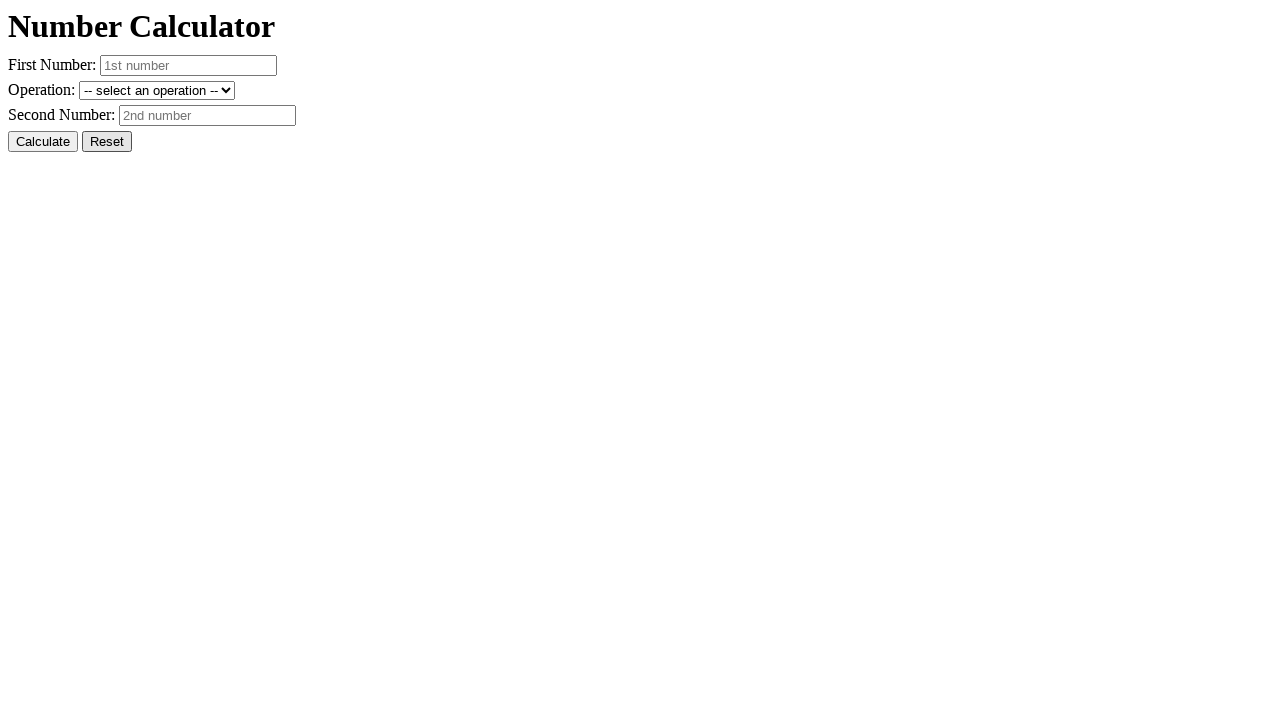

Entered invalid input: 'invalid' for first number on #number1
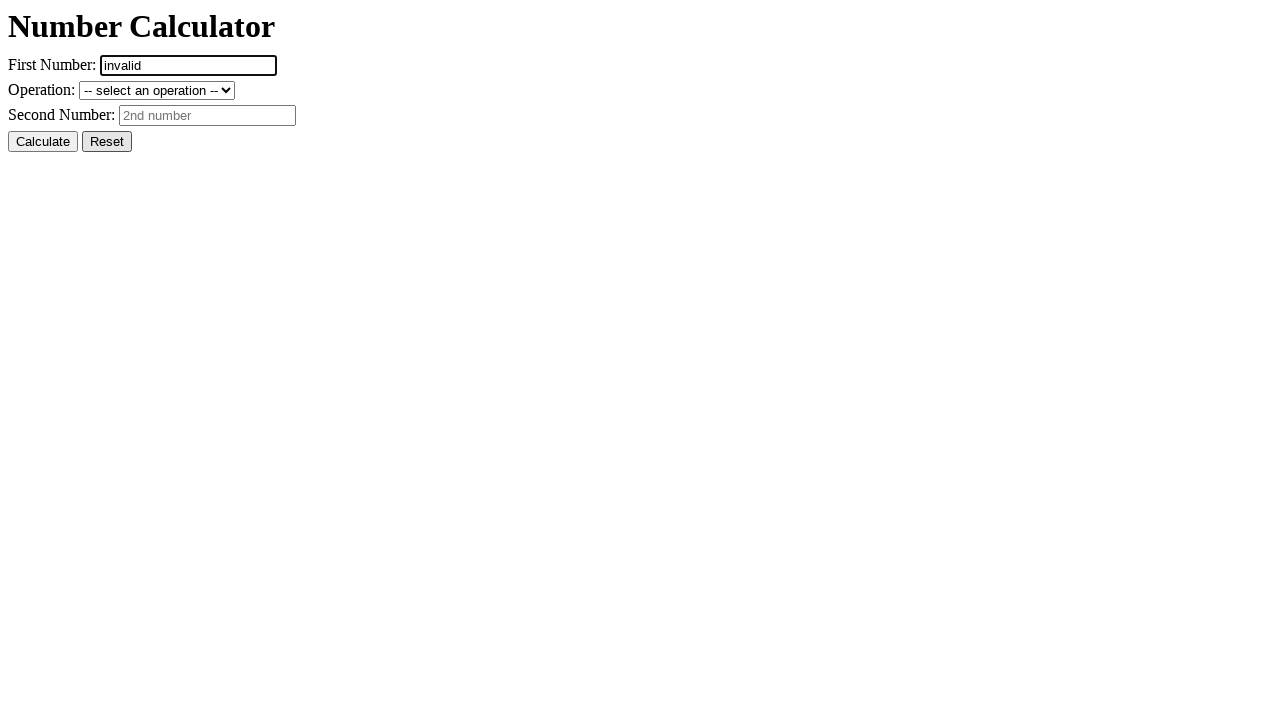

Entered second number: 10 on #number2
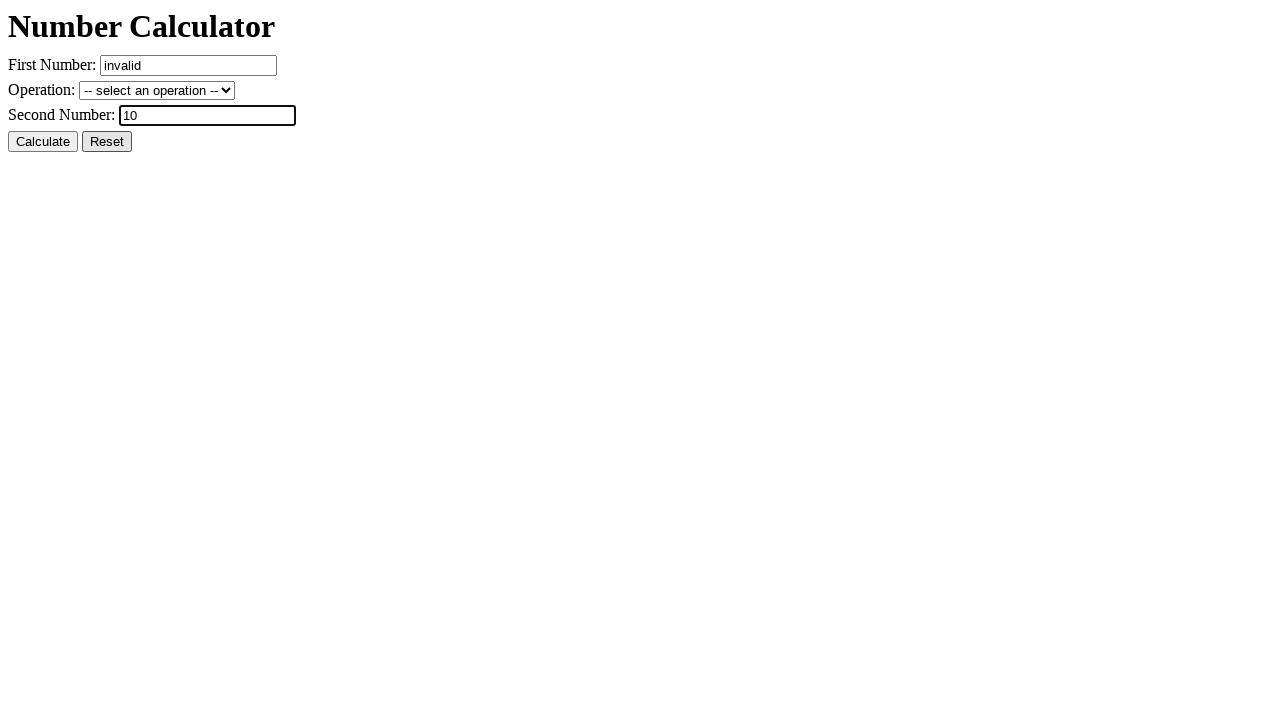

Selected addition operation for invalid input test on #operation
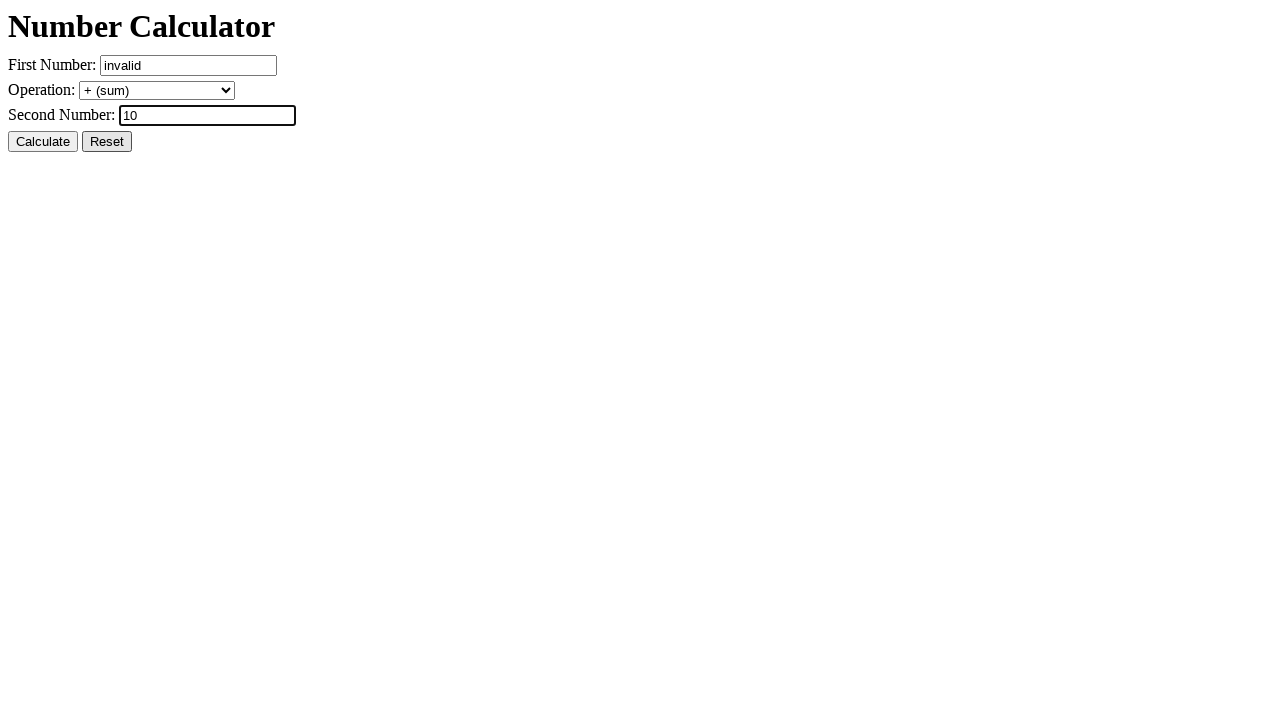

Clicked calculate button for invalid input test at (43, 142) on #calcButton
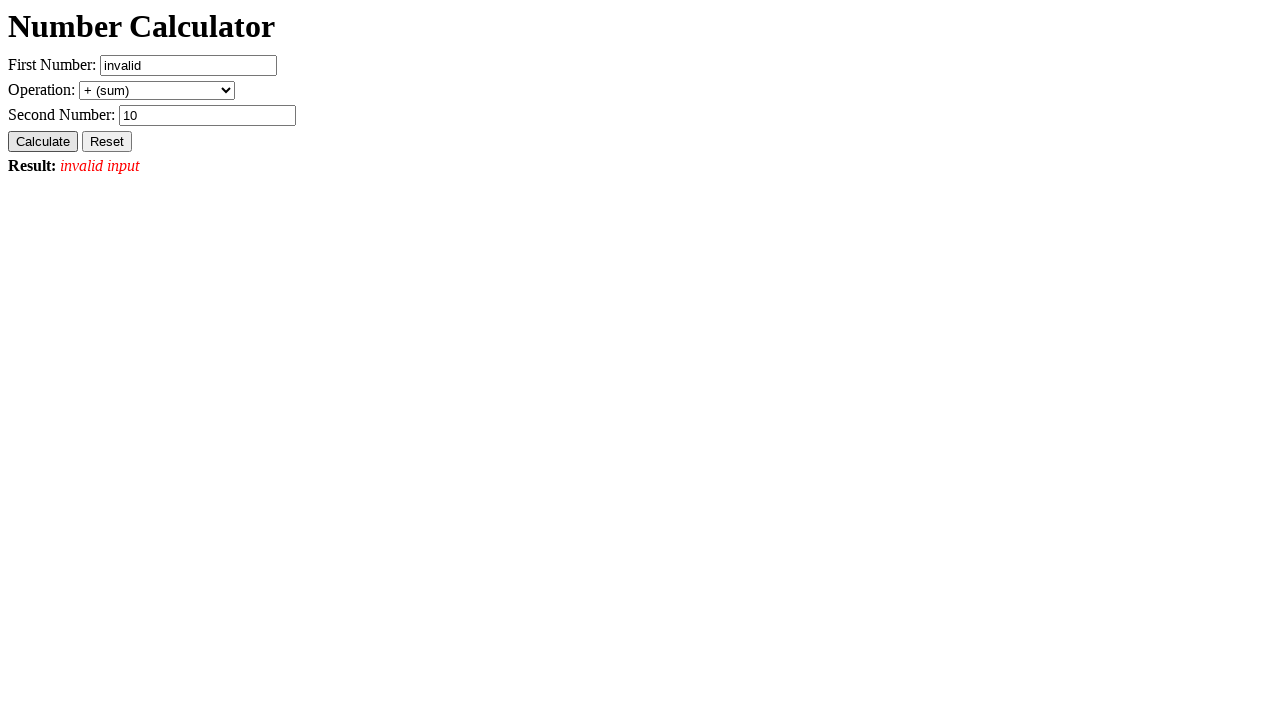

Result displayed for invalid input handling test
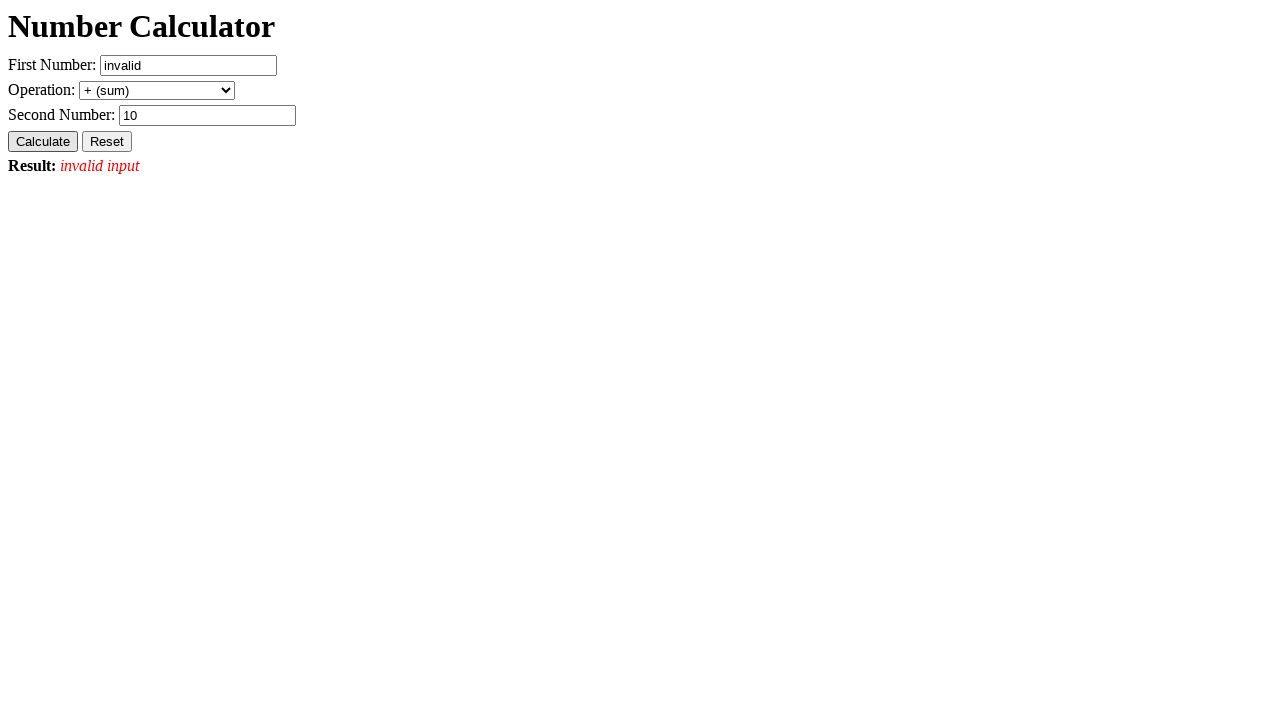

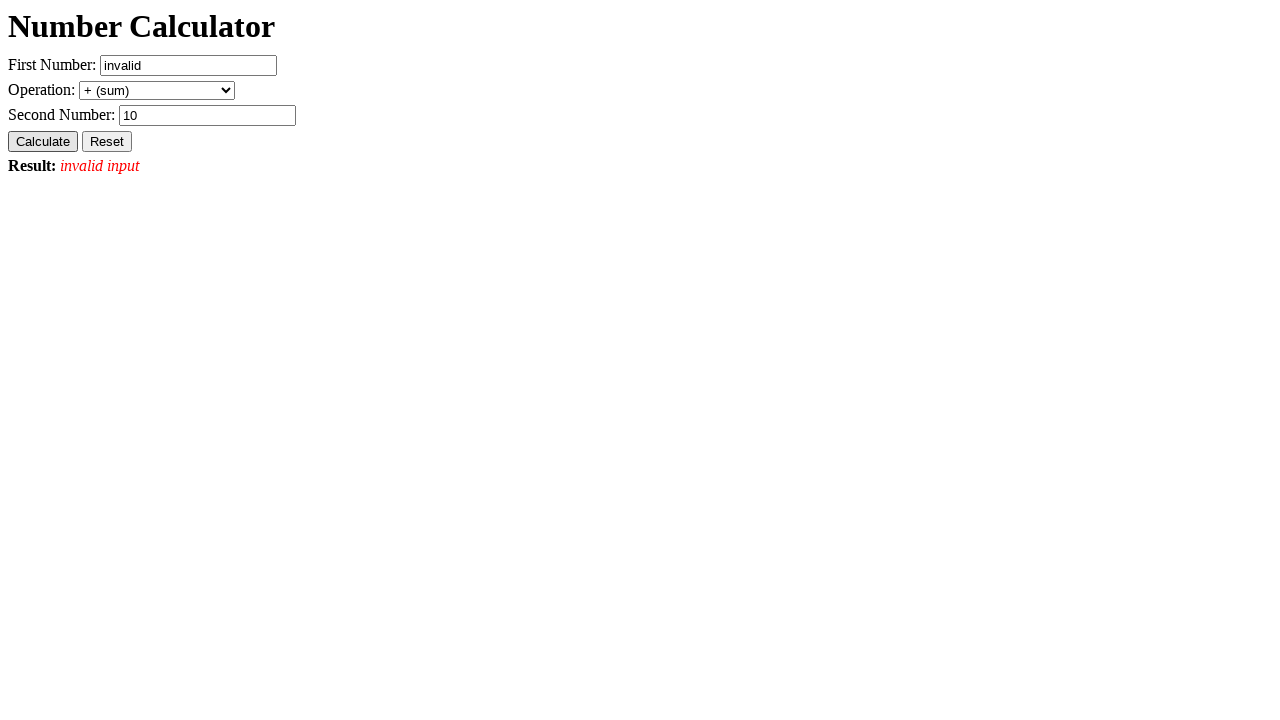